Tests auto-waiting functionality by clicking a button that triggers an AJAX request, then clicking the success button that appears after the AJAX completes

Starting URL: http://www.uitestingplayground.com/ajax

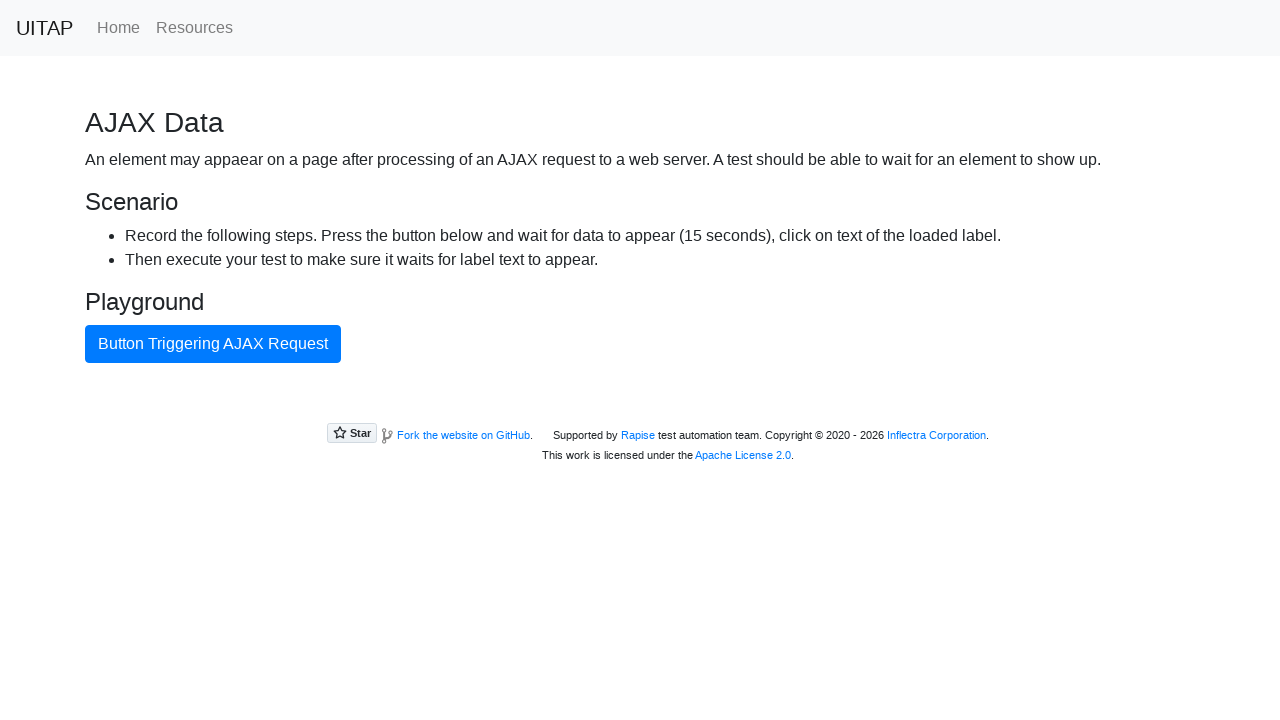

Navigated to AJAX test page
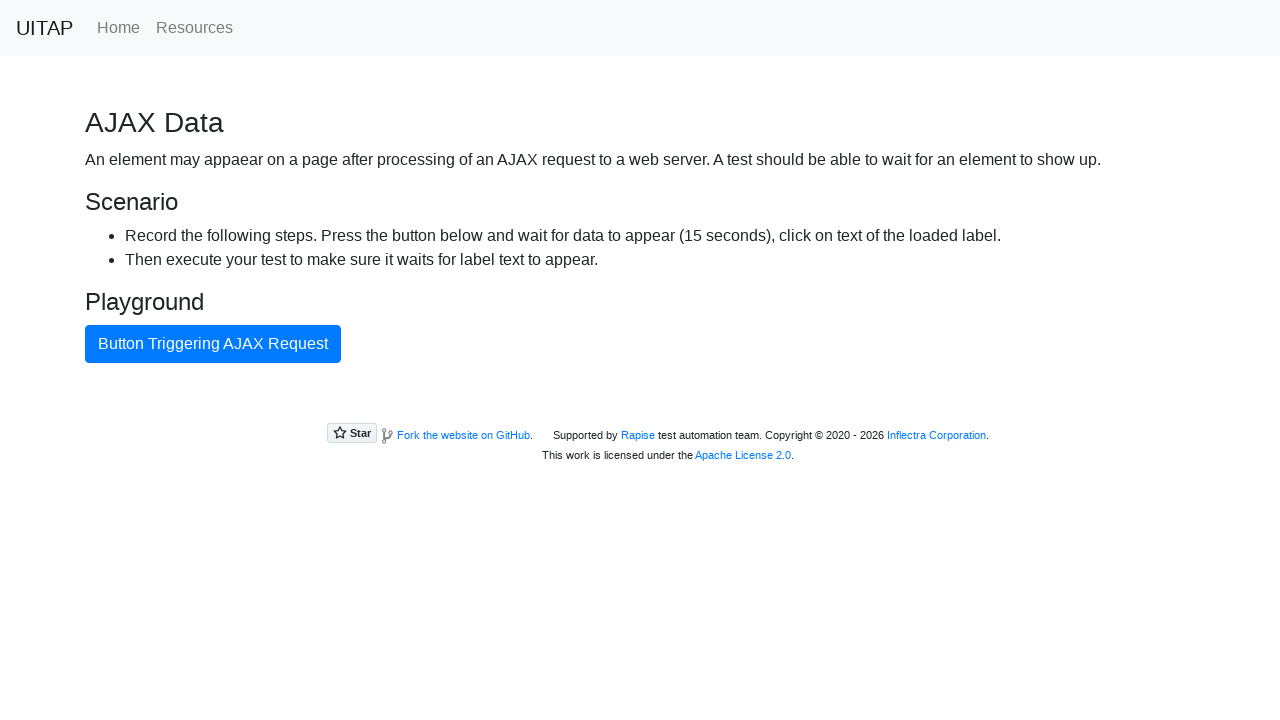

Clicked button to trigger AJAX request at (213, 344) on internal:text="Button Triggering AJAX Request"i
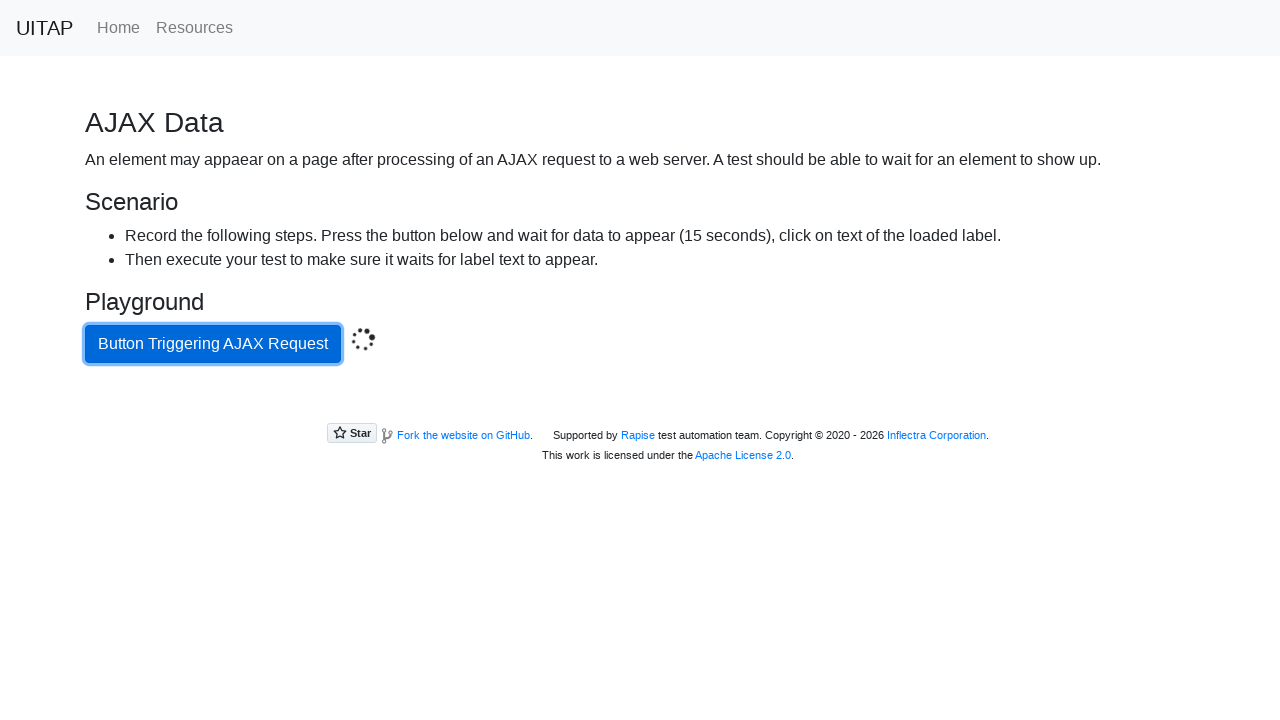

Clicked success button after AJAX completed at (640, 405) on .bg-success
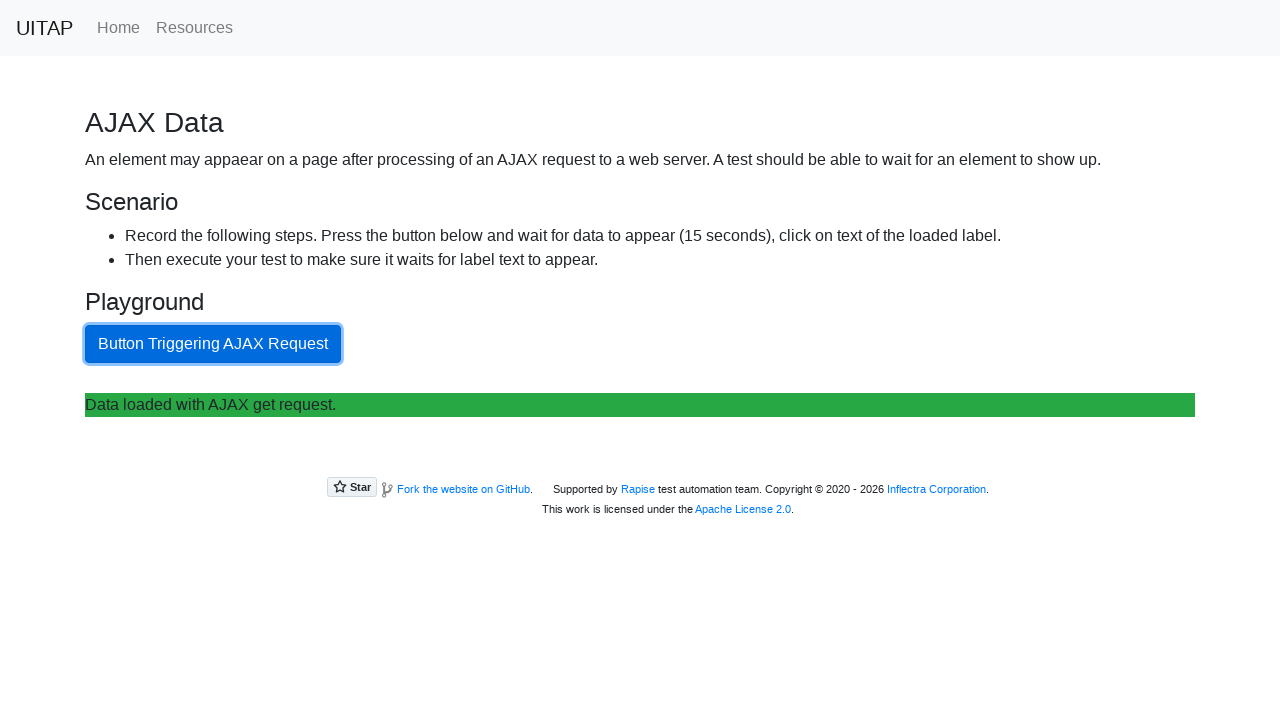

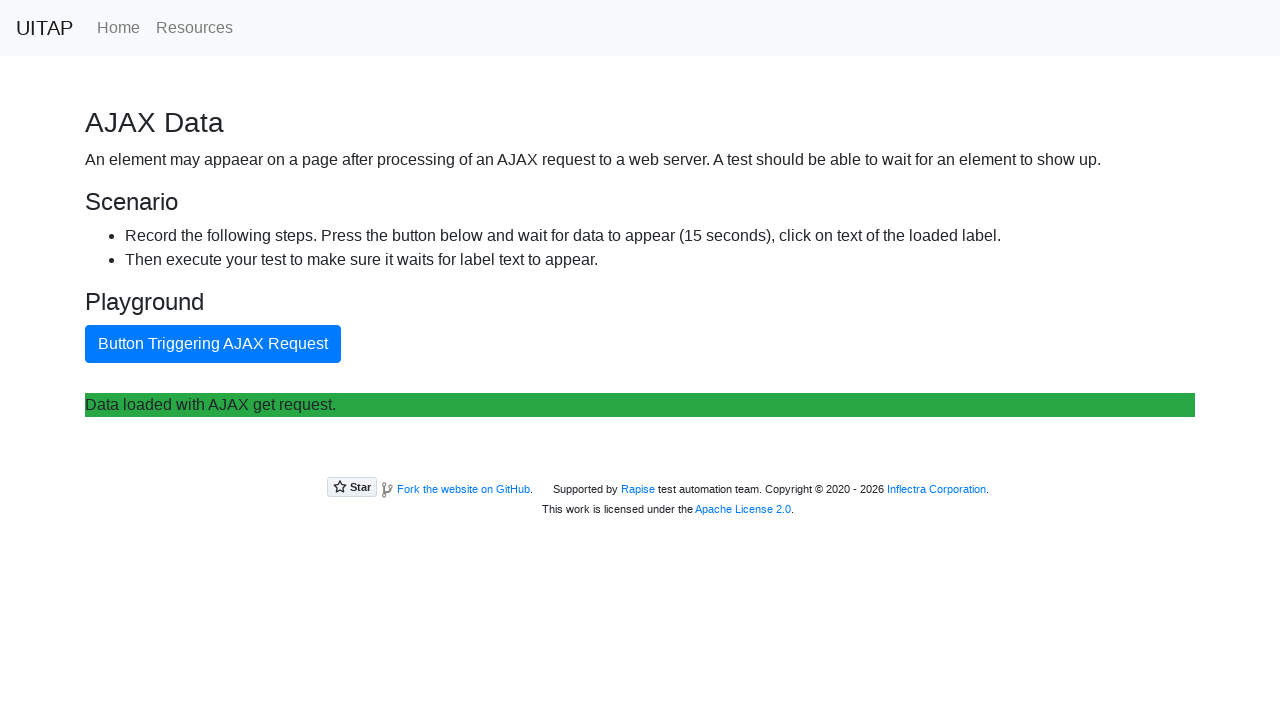